Tests interaction with radio buttons and checkboxes on a practice automation page, including mouse hover action and clicking various form elements

Starting URL: https://www.rahulshettyacademy.com/AutomationPractice/

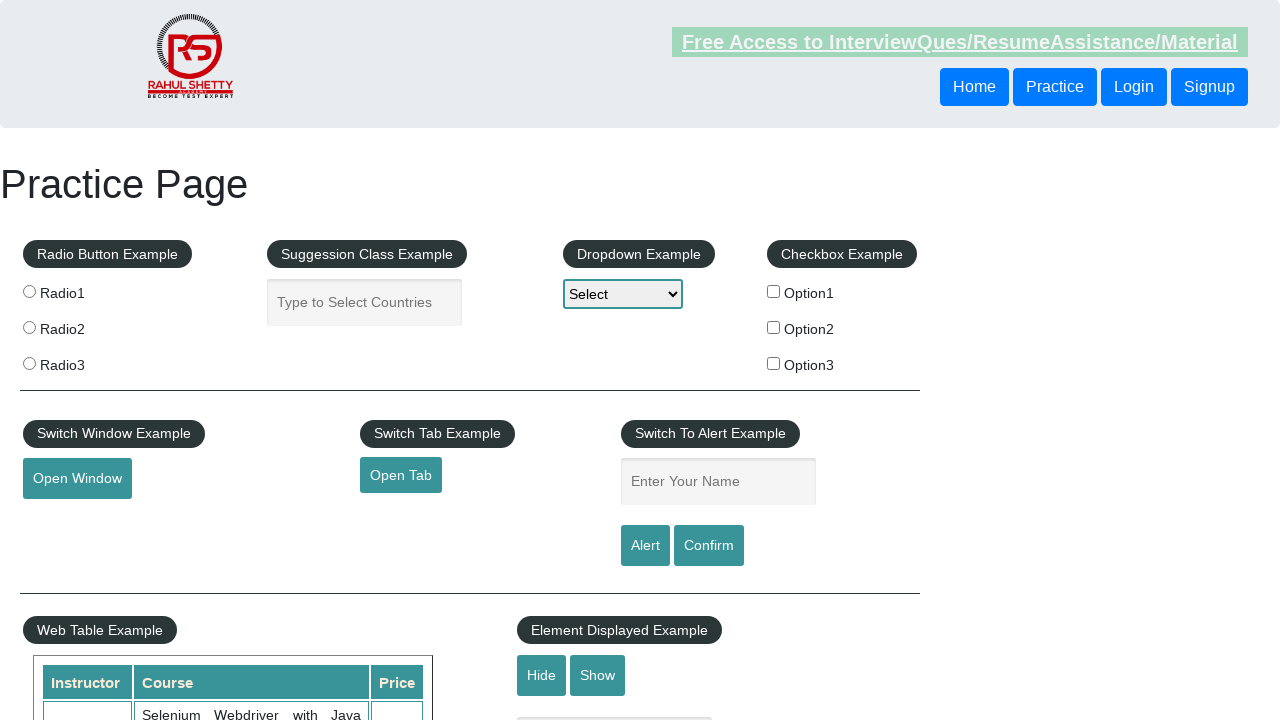

Hovered over the mouse hover element at (83, 361) on #mousehover
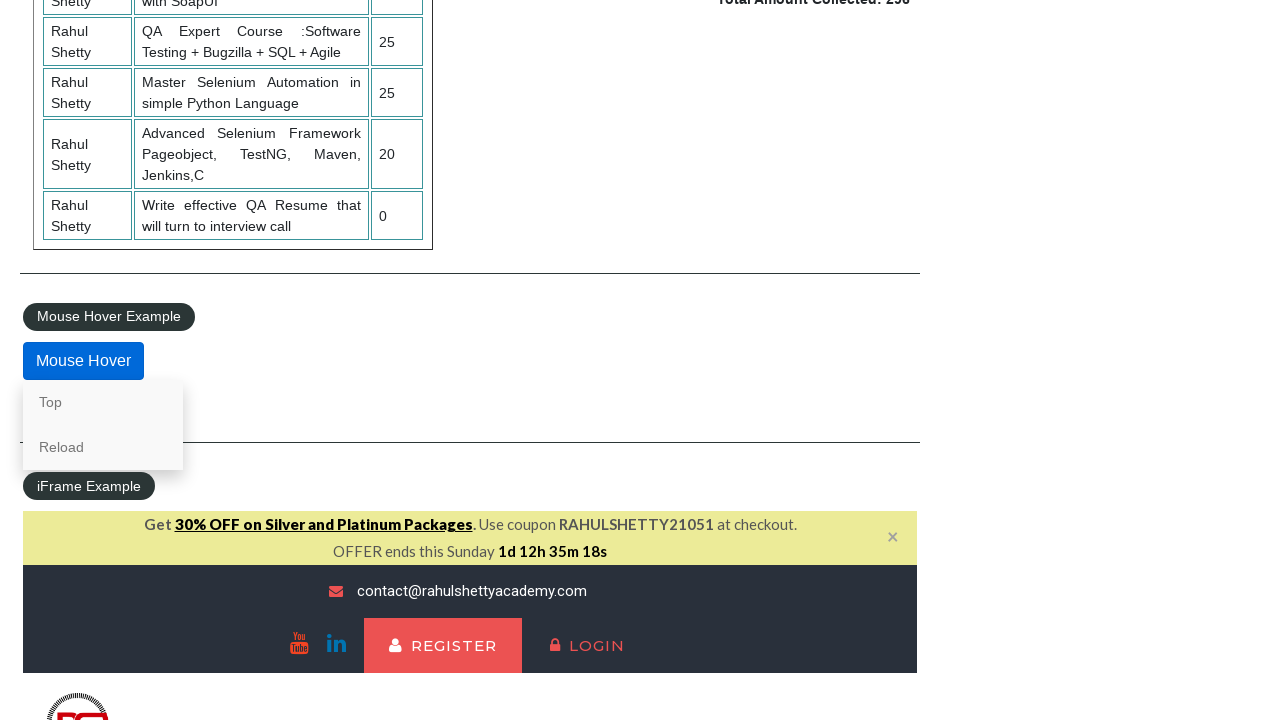

Clicked first radio button (radio1) at (29, 291) on input[value='radio1']
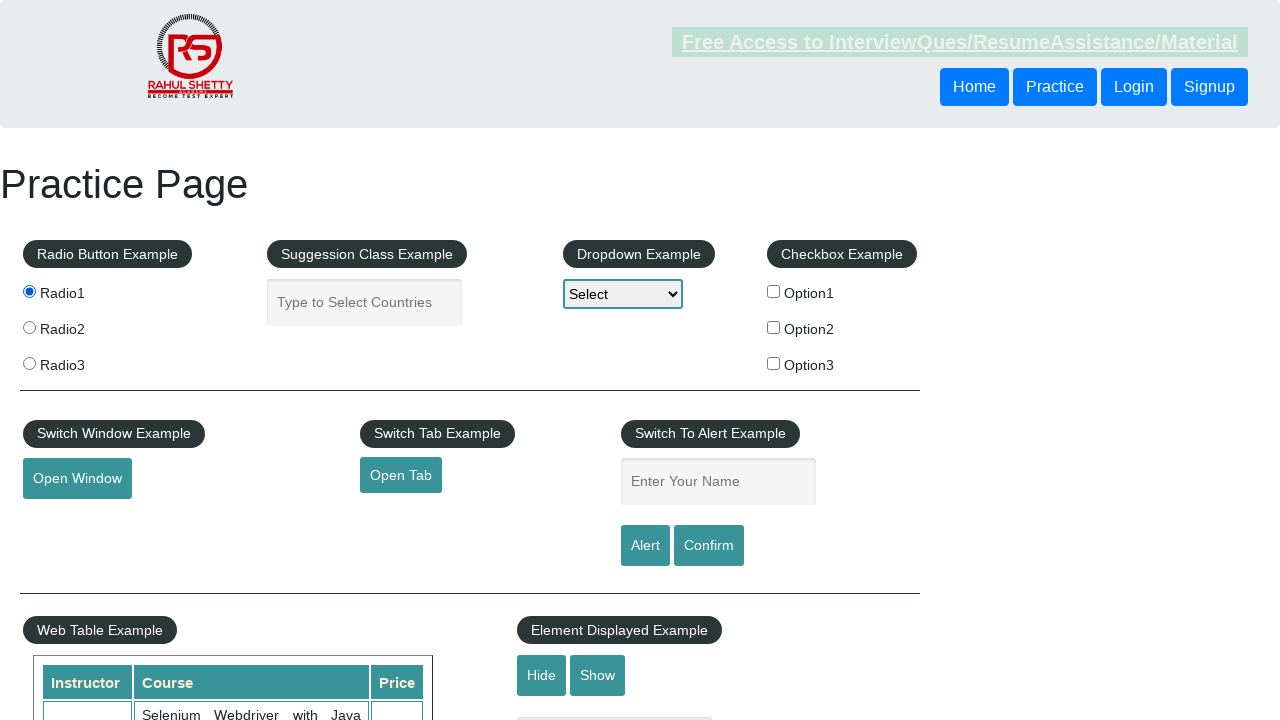

Clicked second radio button (radio2) at (29, 327) on input[value='radio2']
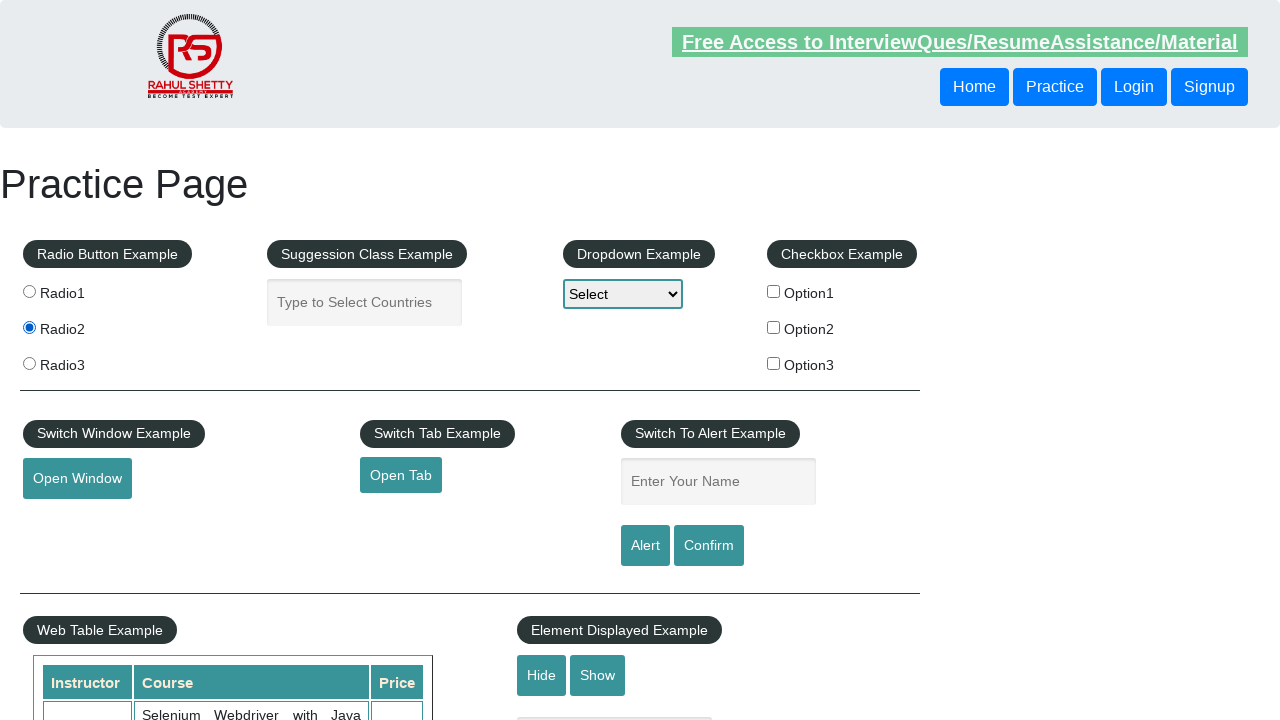

Clicked first checkbox (checkBoxOption1) at (774, 291) on #checkBoxOption1
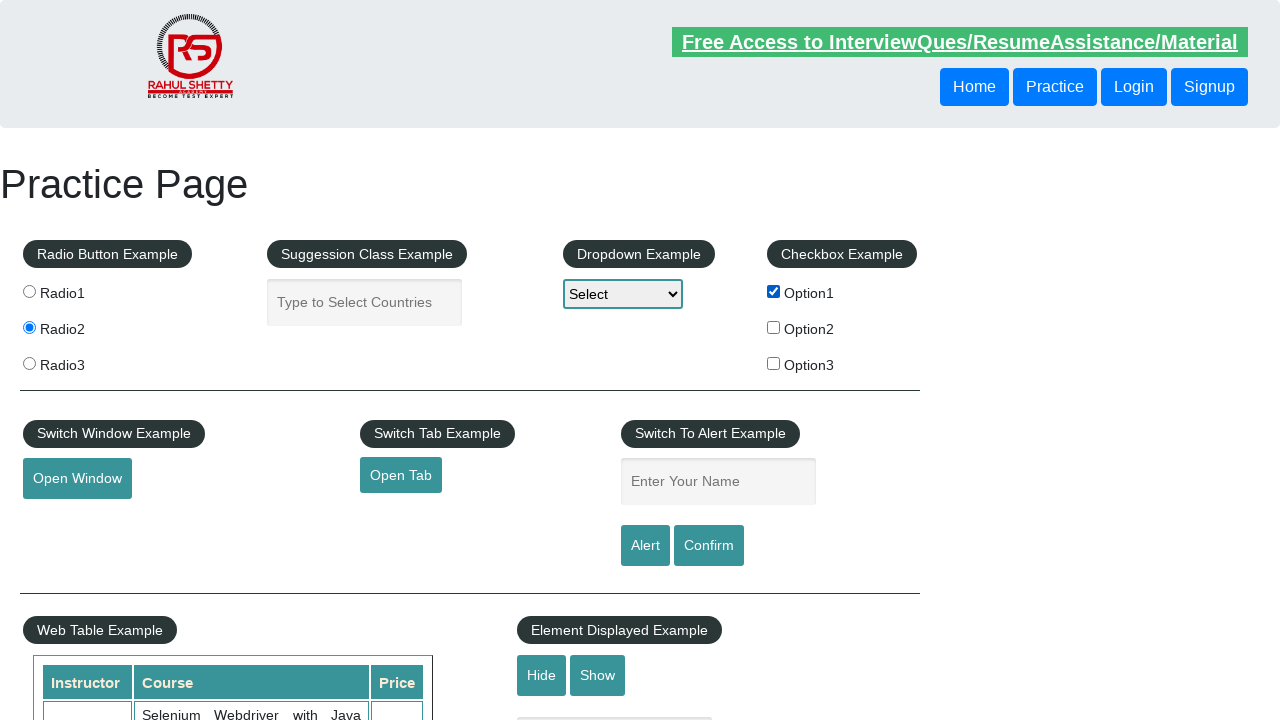

Clicked second checkbox (checkBoxOption2) at (774, 327) on #checkBoxOption2
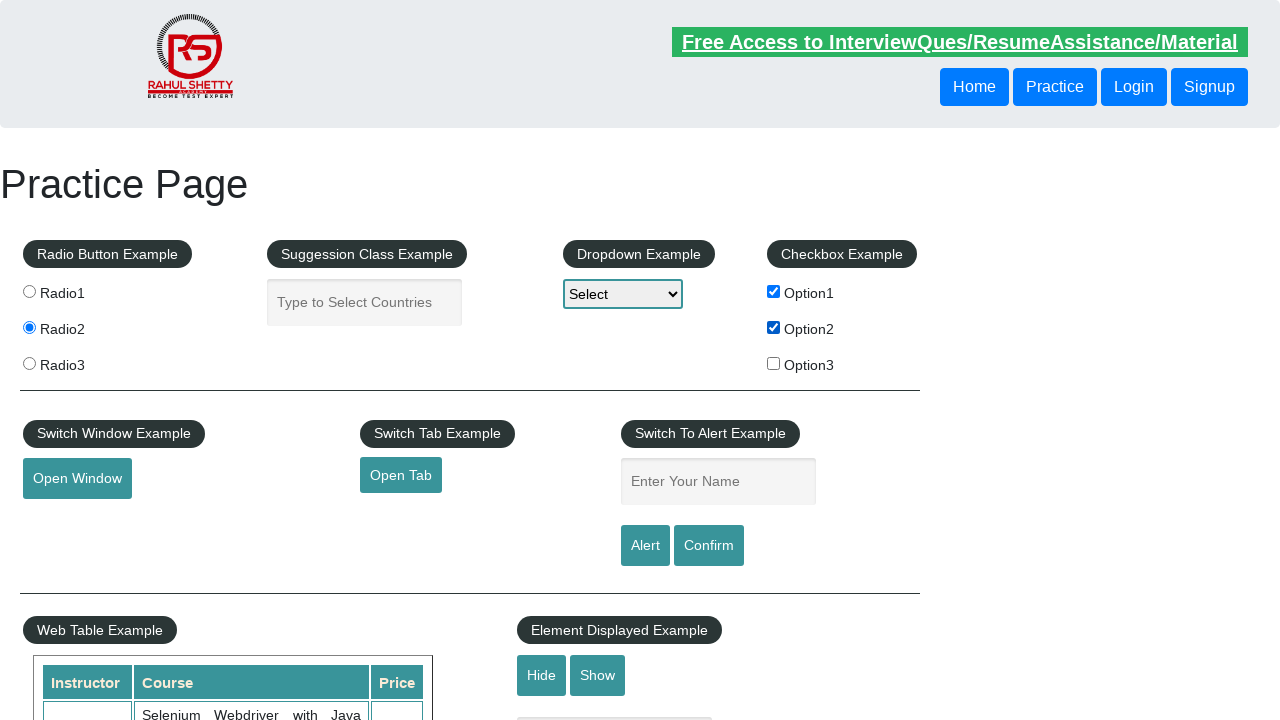

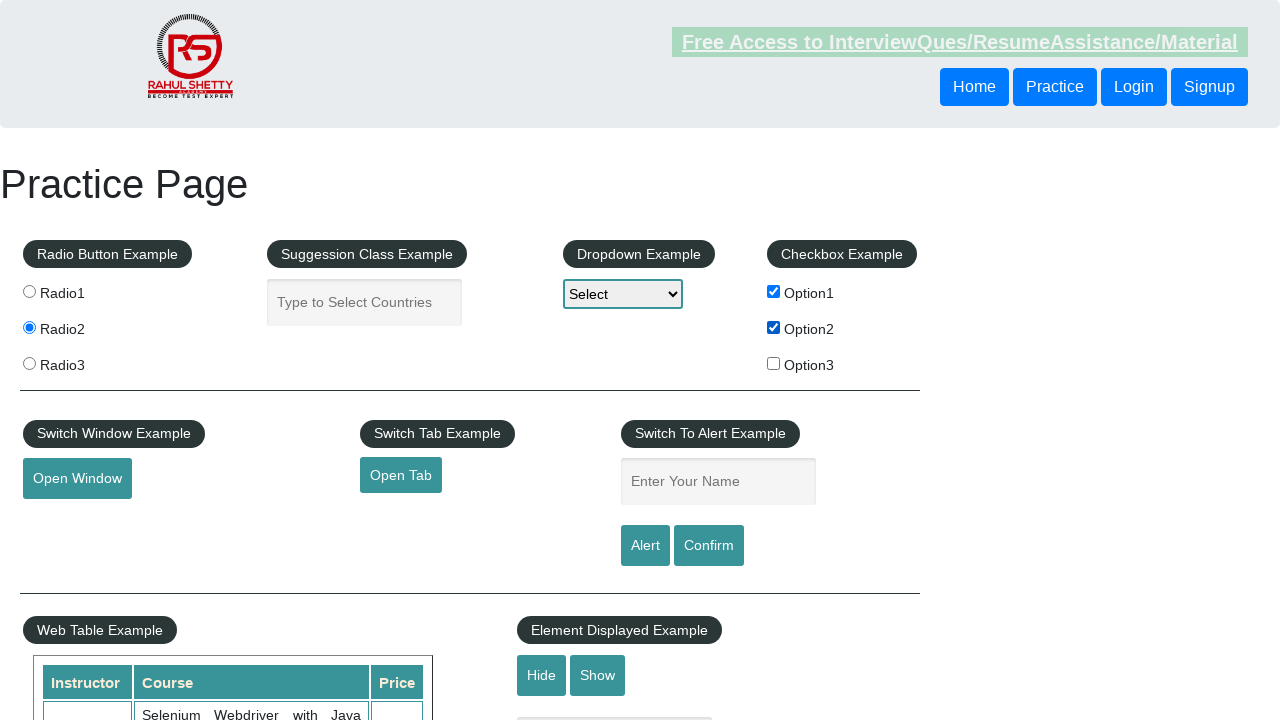